Opens the YouTube website and waits for it to load

Starting URL: https://youtube.com

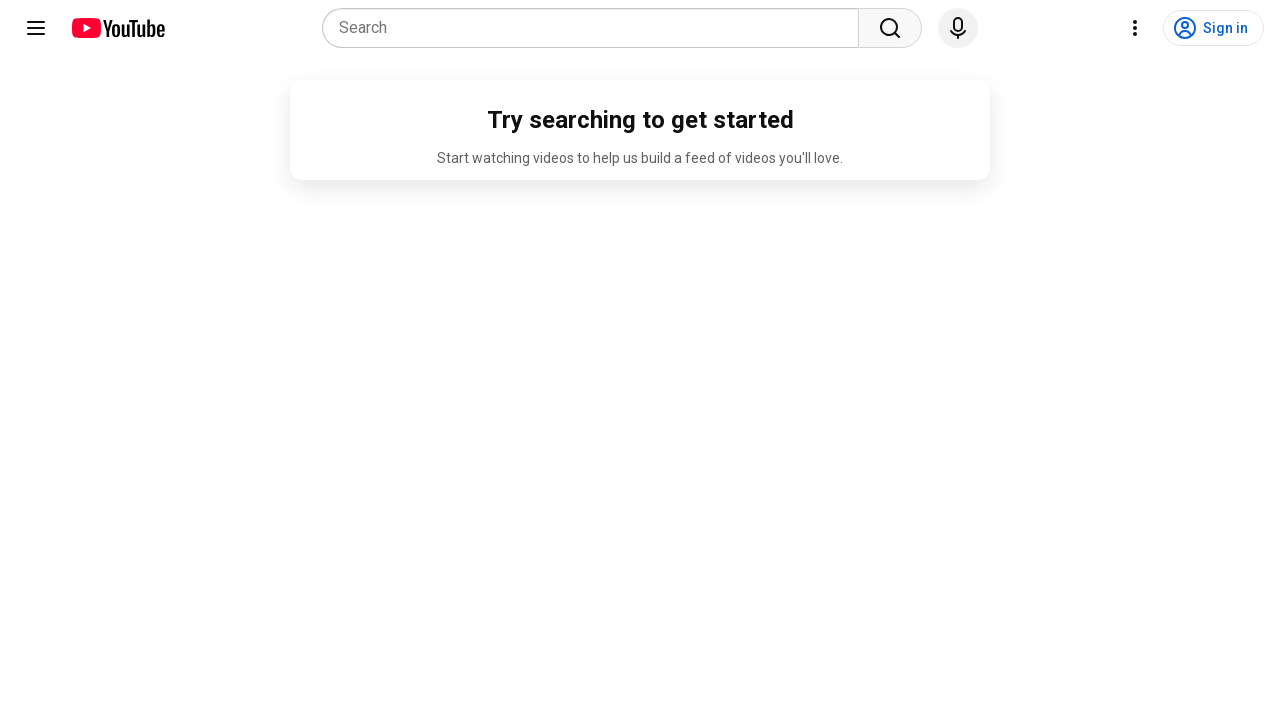

Navigated to YouTube homepage
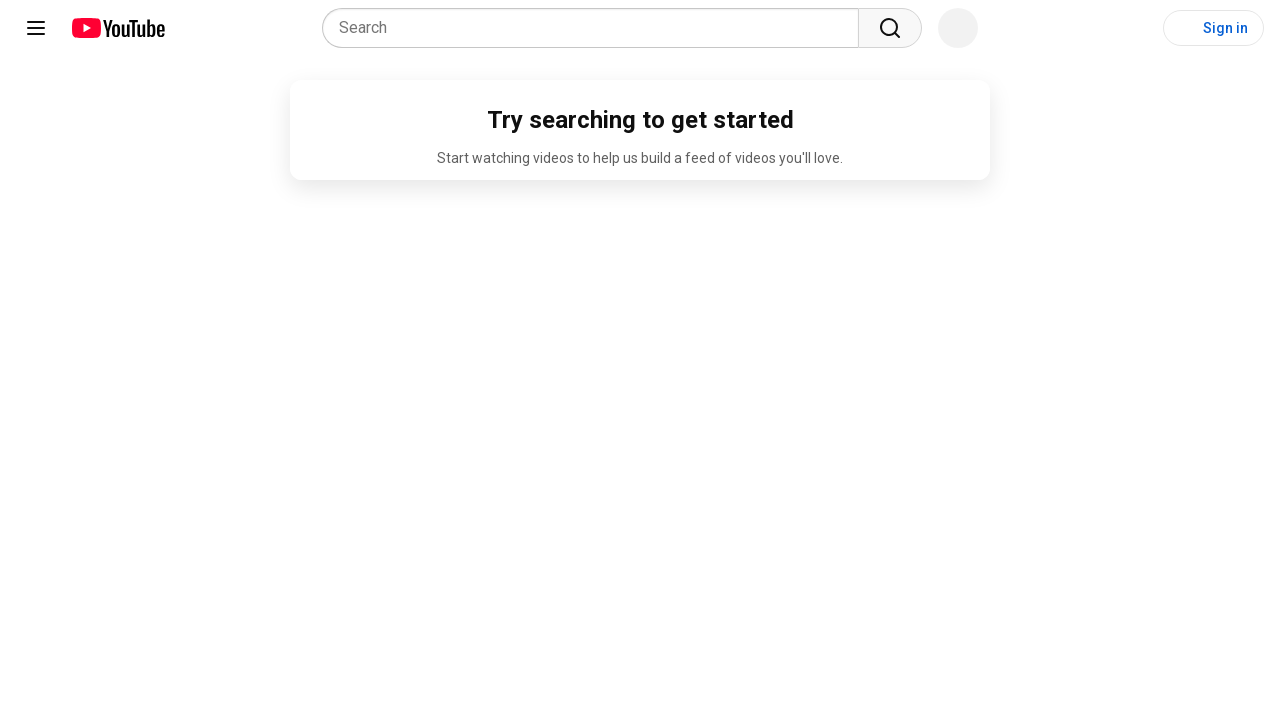

YouTube website fully loaded and network idle
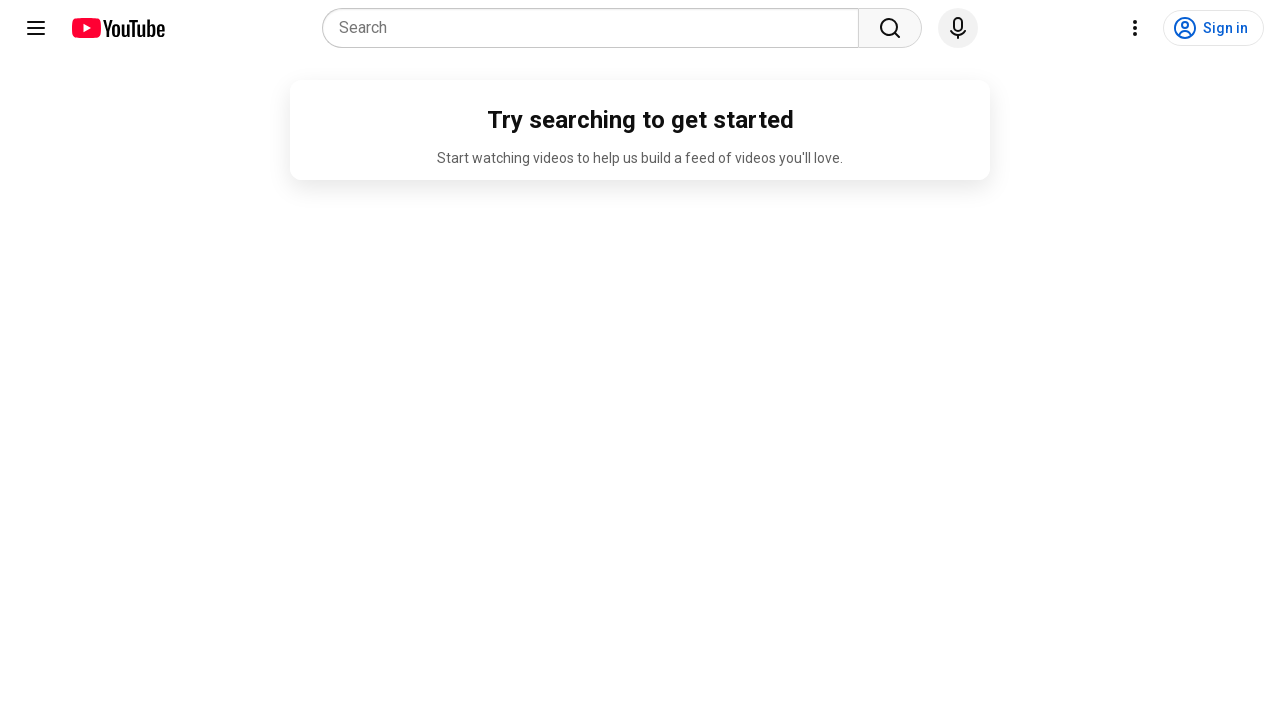

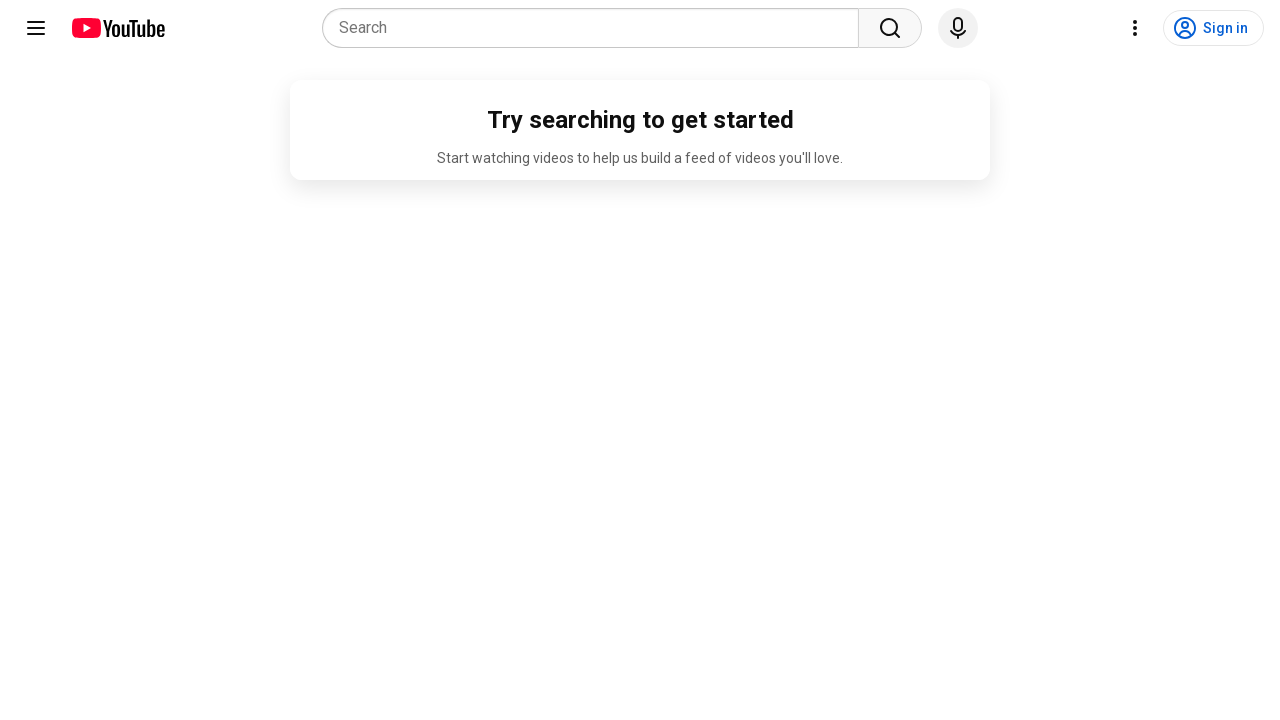